Tests the new Walker (dog walker) registration flow by filling out personal data (name, email, CPF), address information (CEP, number, details), selecting an activity option, and submitting the registration form.

Starting URL: https://walkdog.vercel.app/

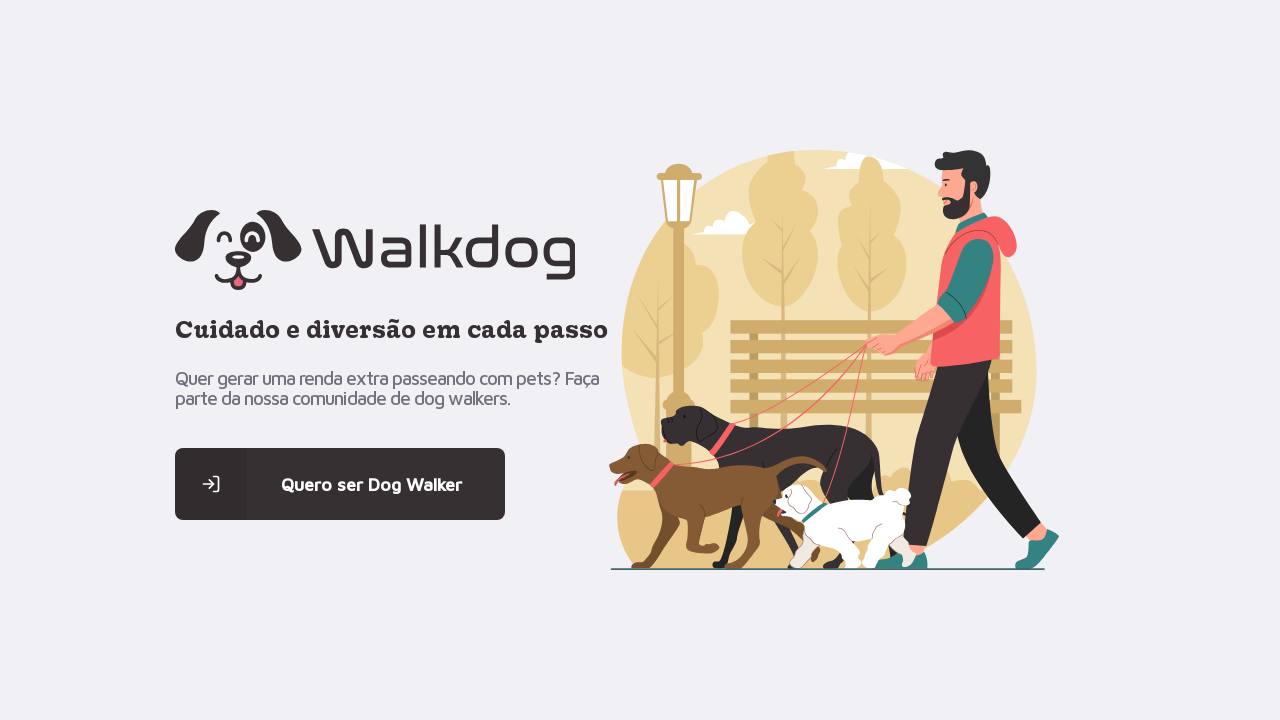

Waited for home screen heading to load
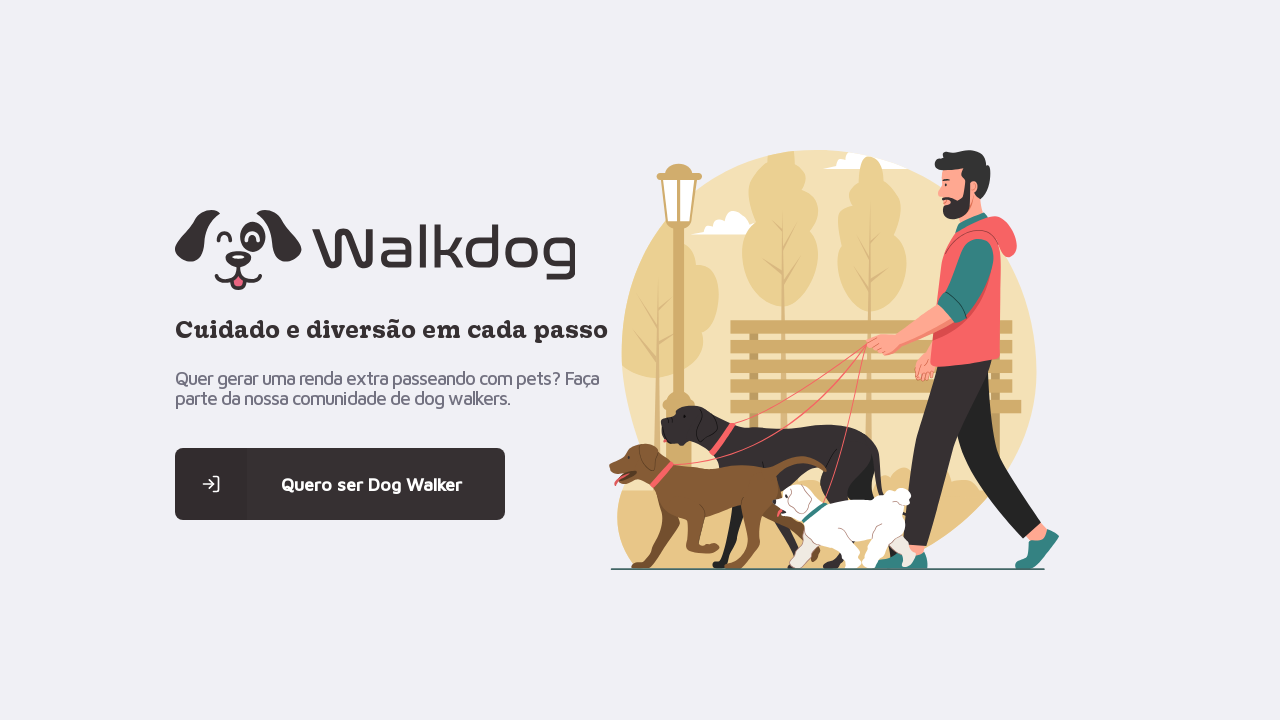

Clicked registration button on home screen at (371, 484) on strong
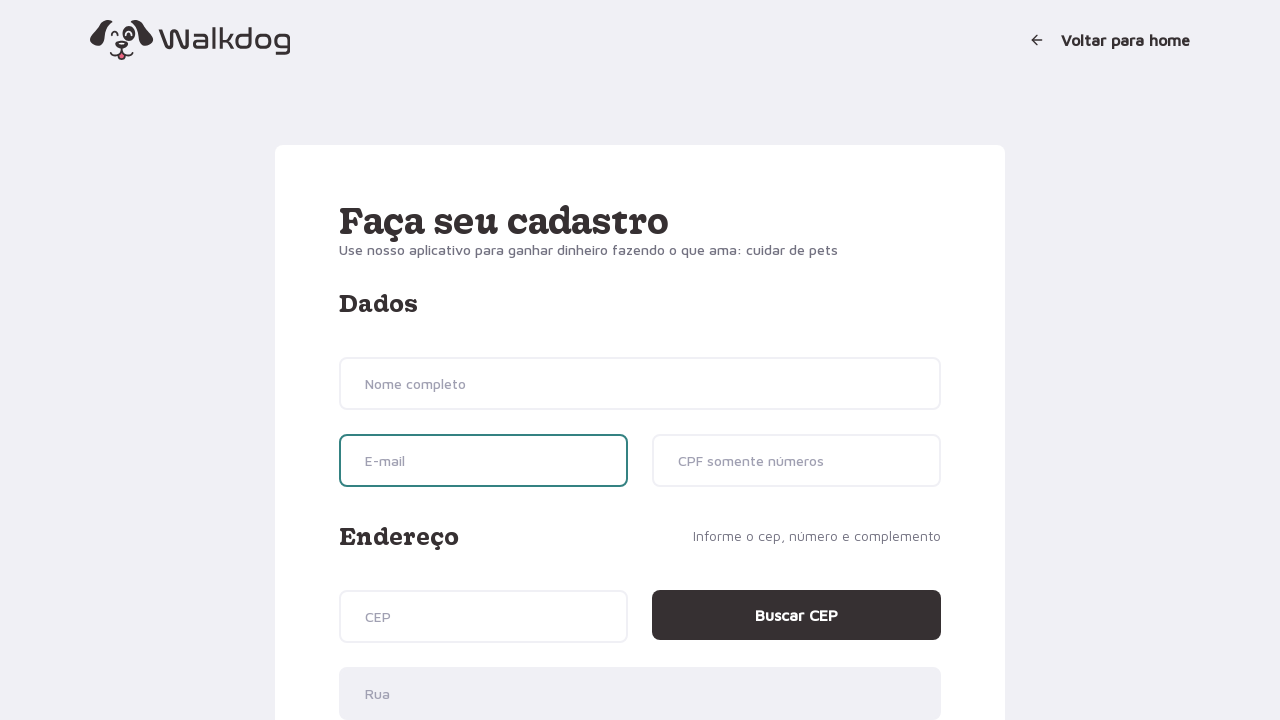

Registration form loaded with heading 'Faça seu cadastro'
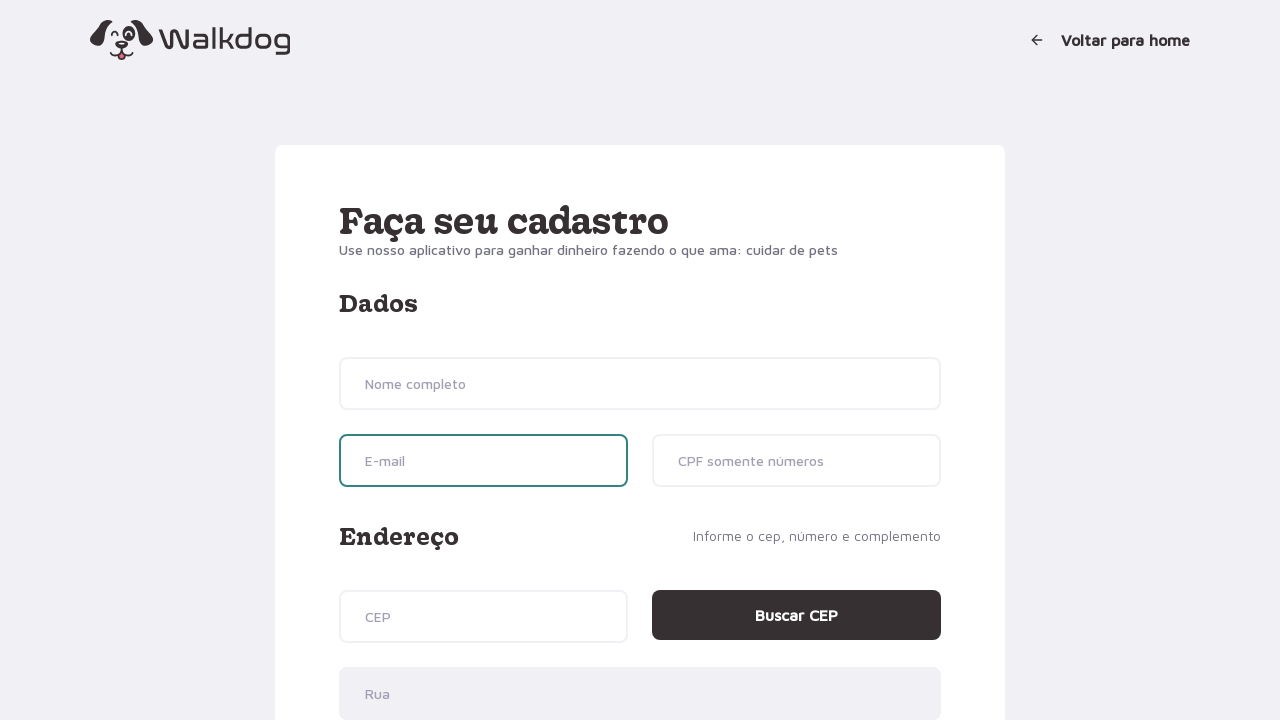

Filled name field with 'Kira' on input[name='name']
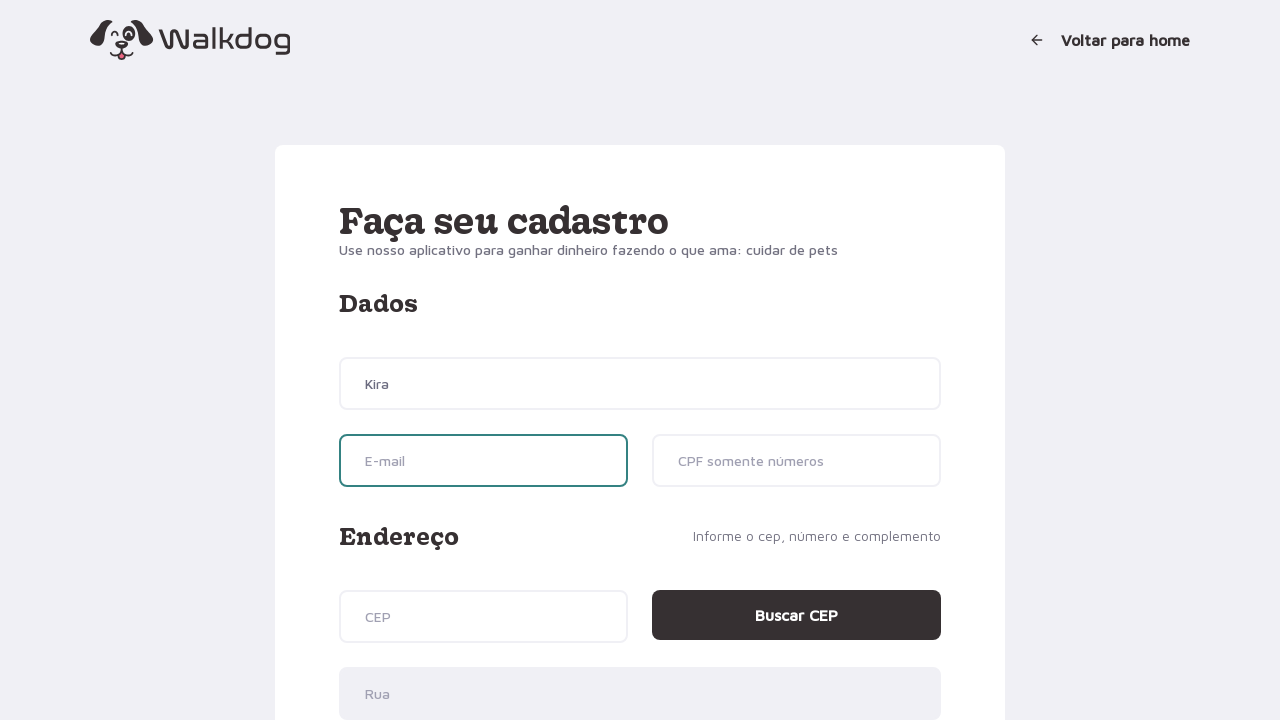

Filled email field with 'kira@email.com' on input[name='email']
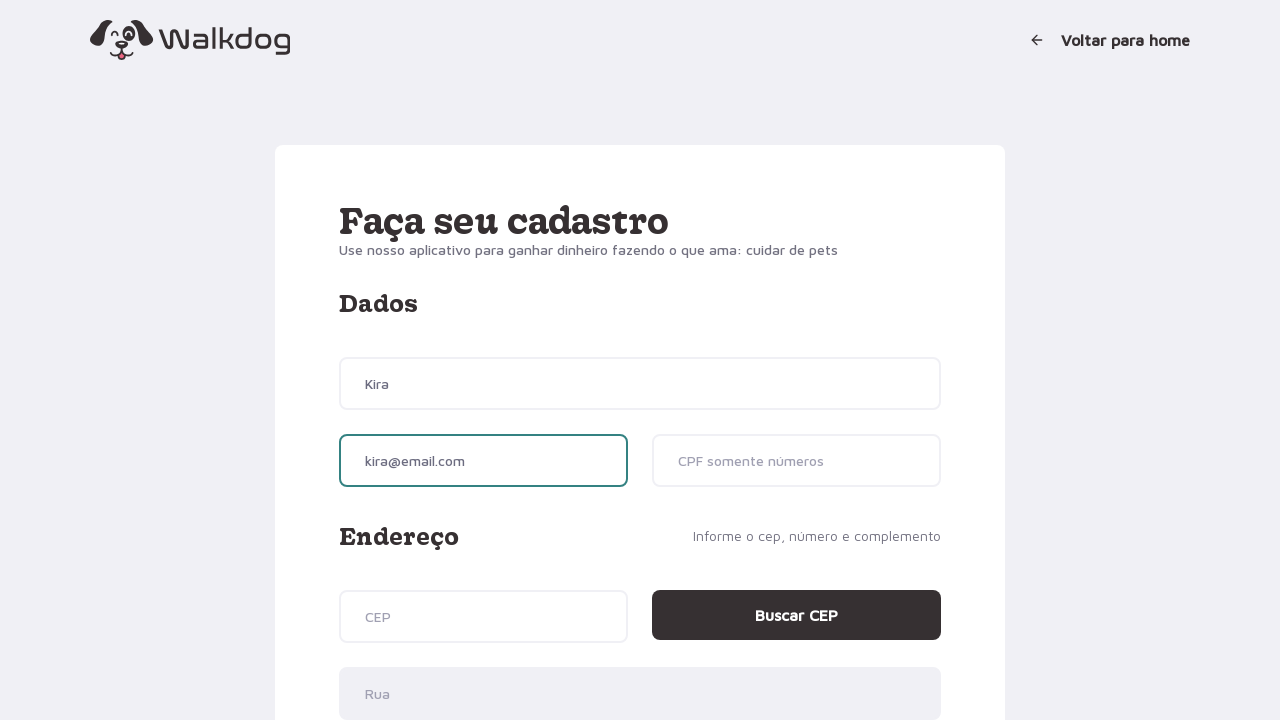

Filled CPF field with '12312312396' on input[name='cpf']
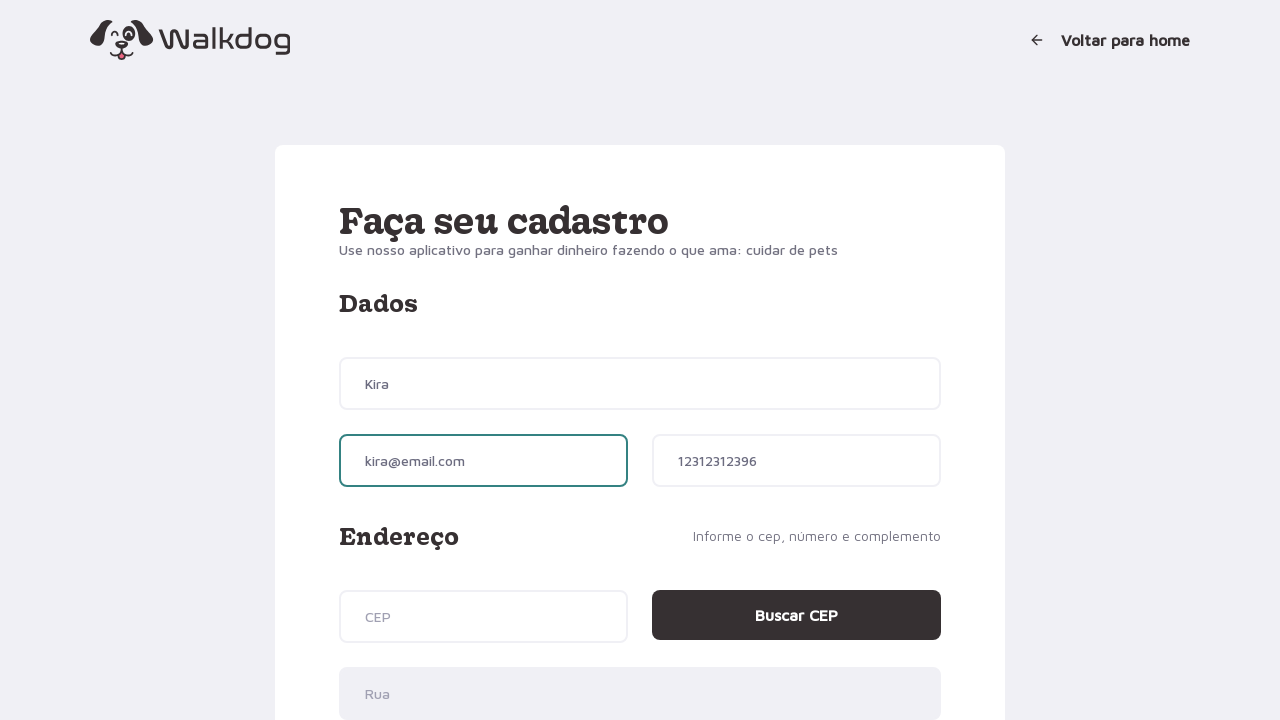

Filled CEP field with '81250000' on input[name='cep']
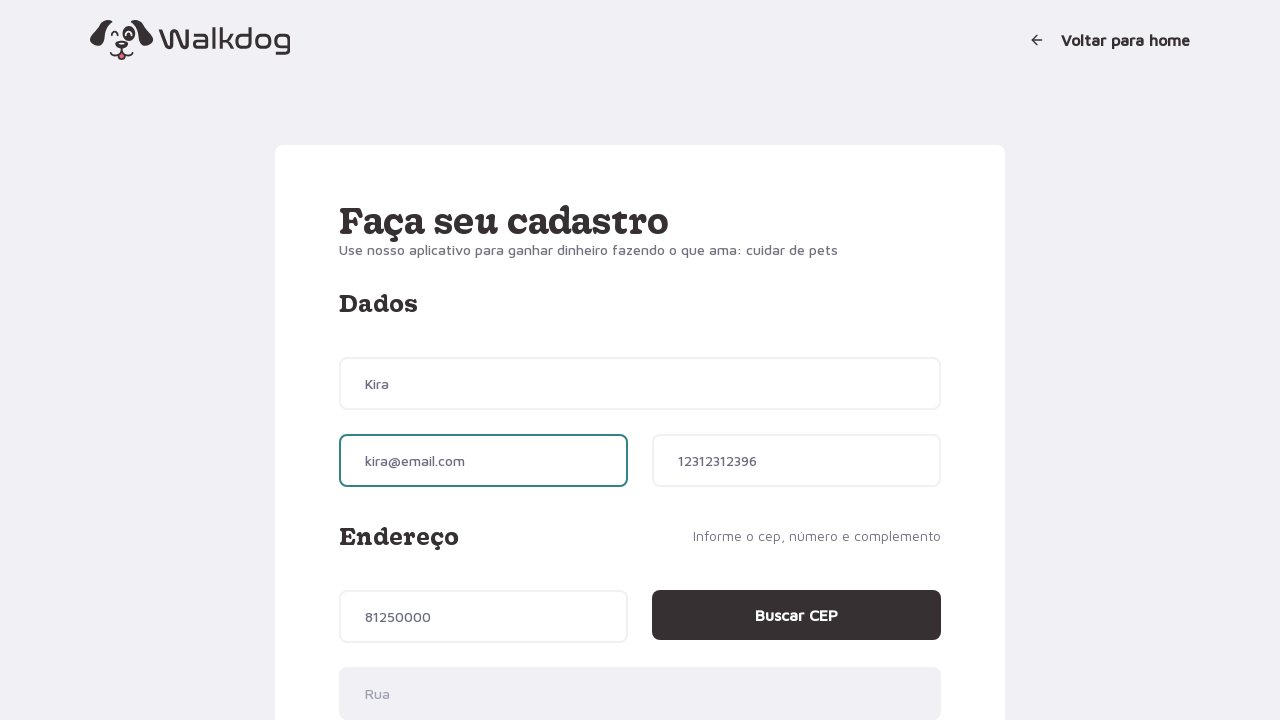

Clicked 'Buscar CEP' button to lookup address by CEP at (640, 384) on .field
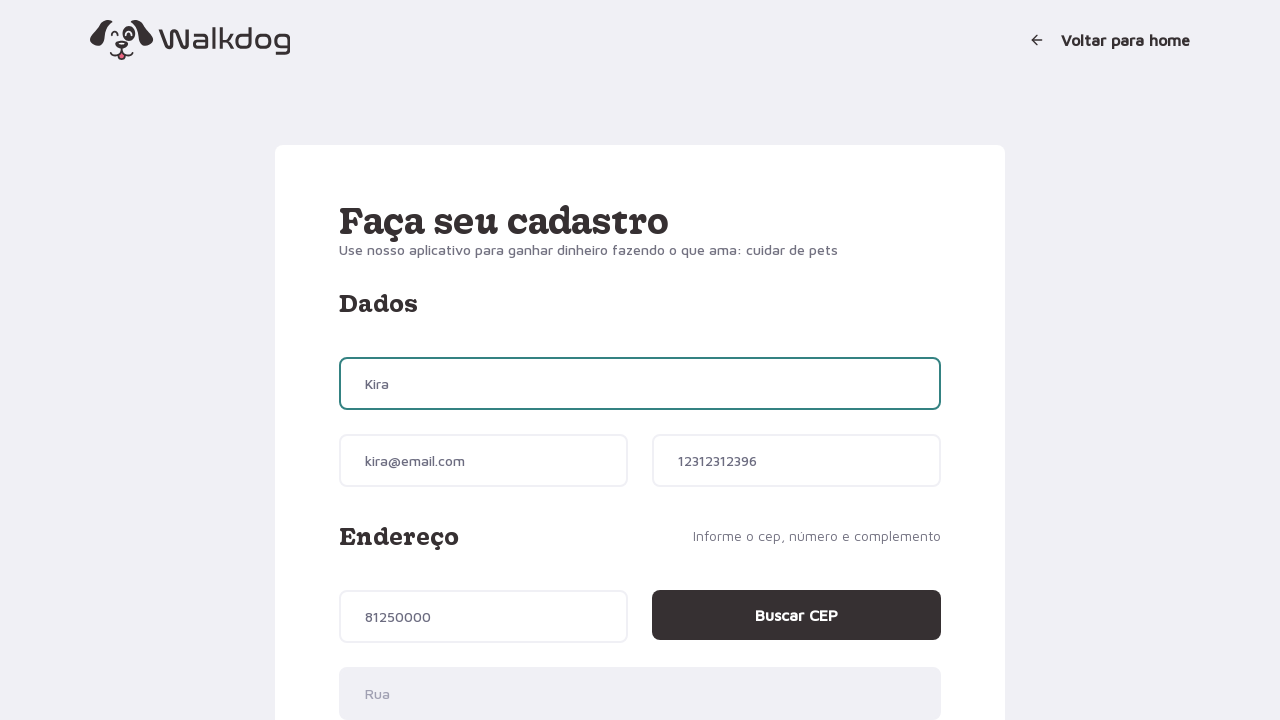

Waited 1 second for CEP lookup to complete
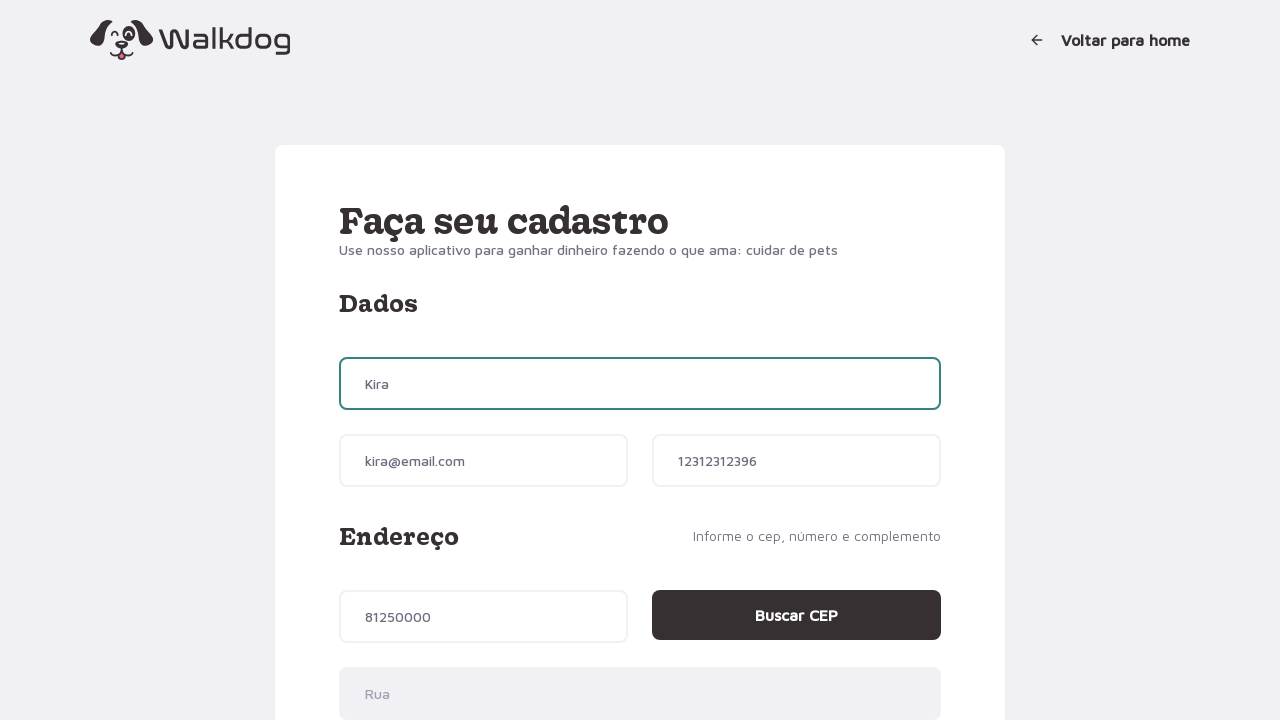

Filled address number field with '12' on input[name='addressNumber']
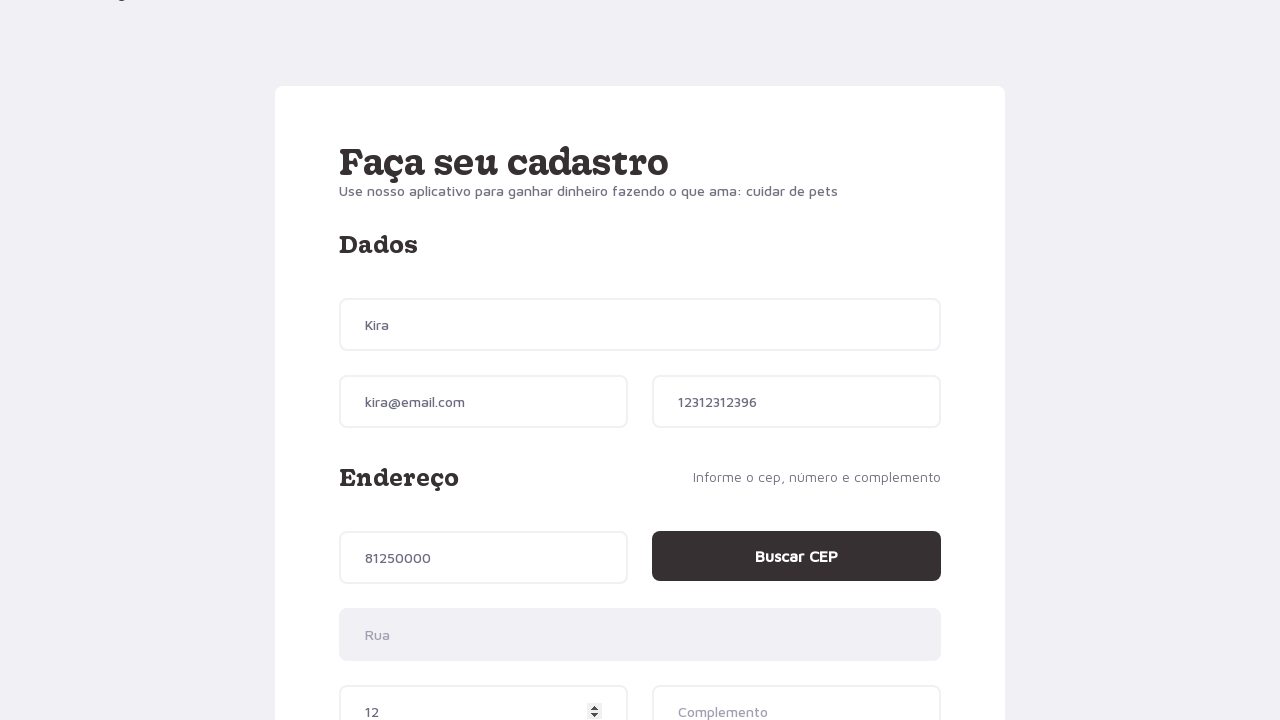

Filled address details field with 'Apartamento 3' on input[name='addressDetails']
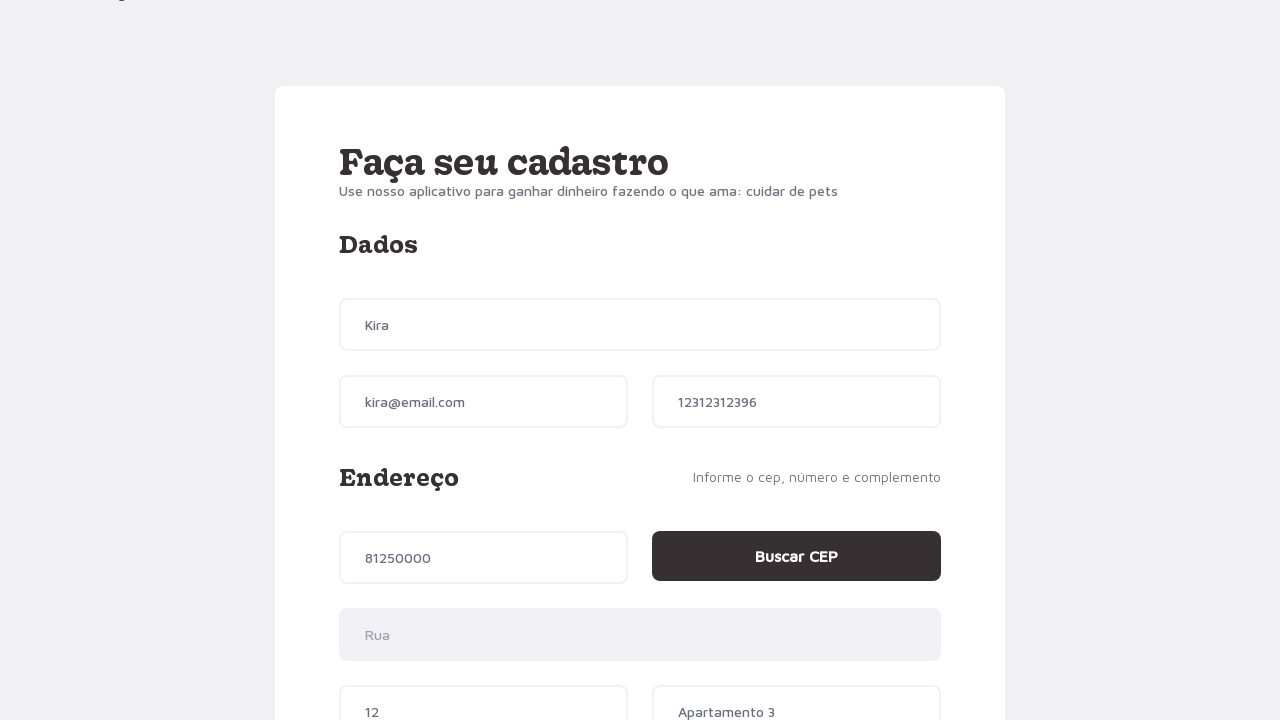

Selected 'Cuidar' activity option at (486, 360) on li:nth-child(1)
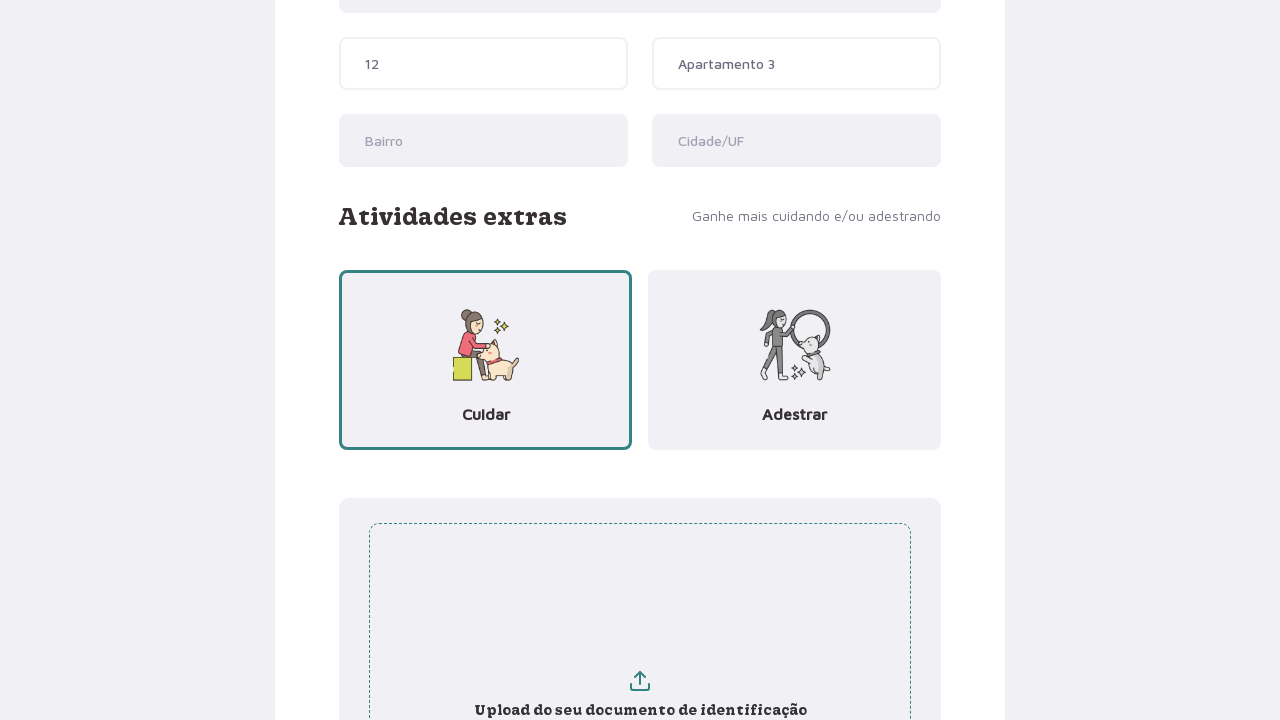

Clicked register button to submit Walker registration form at (866, 548) on .button-register
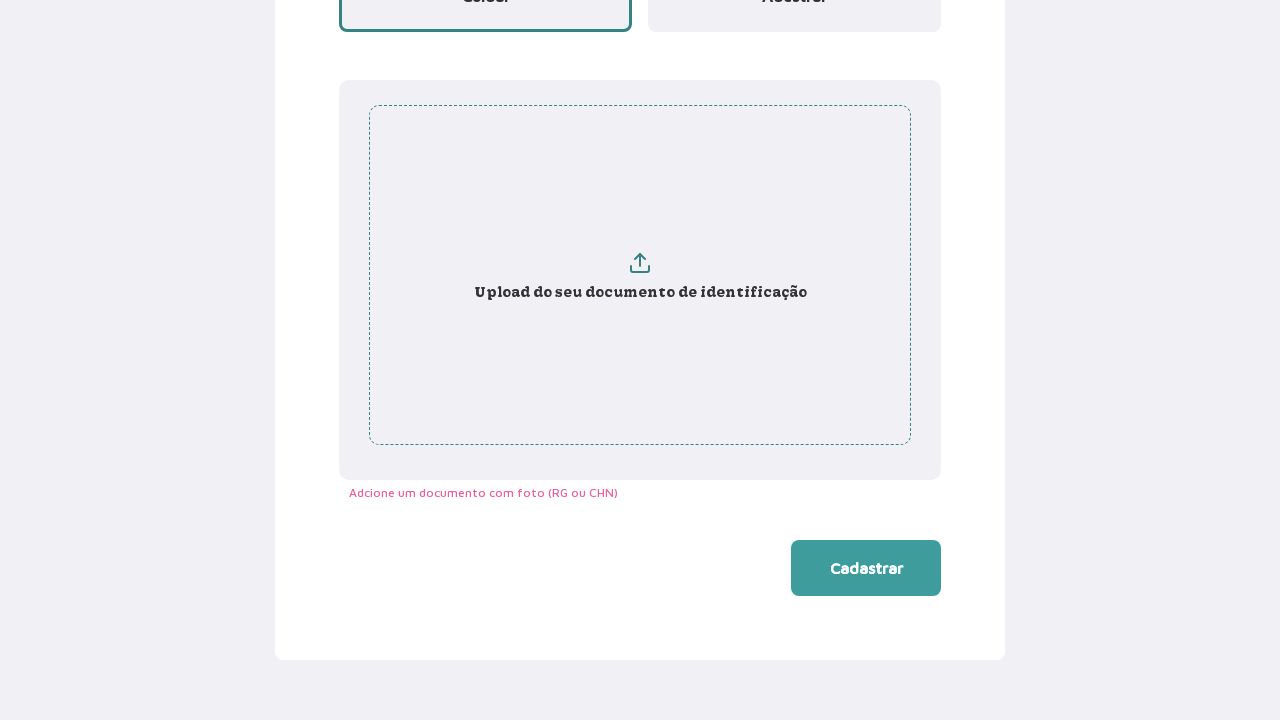

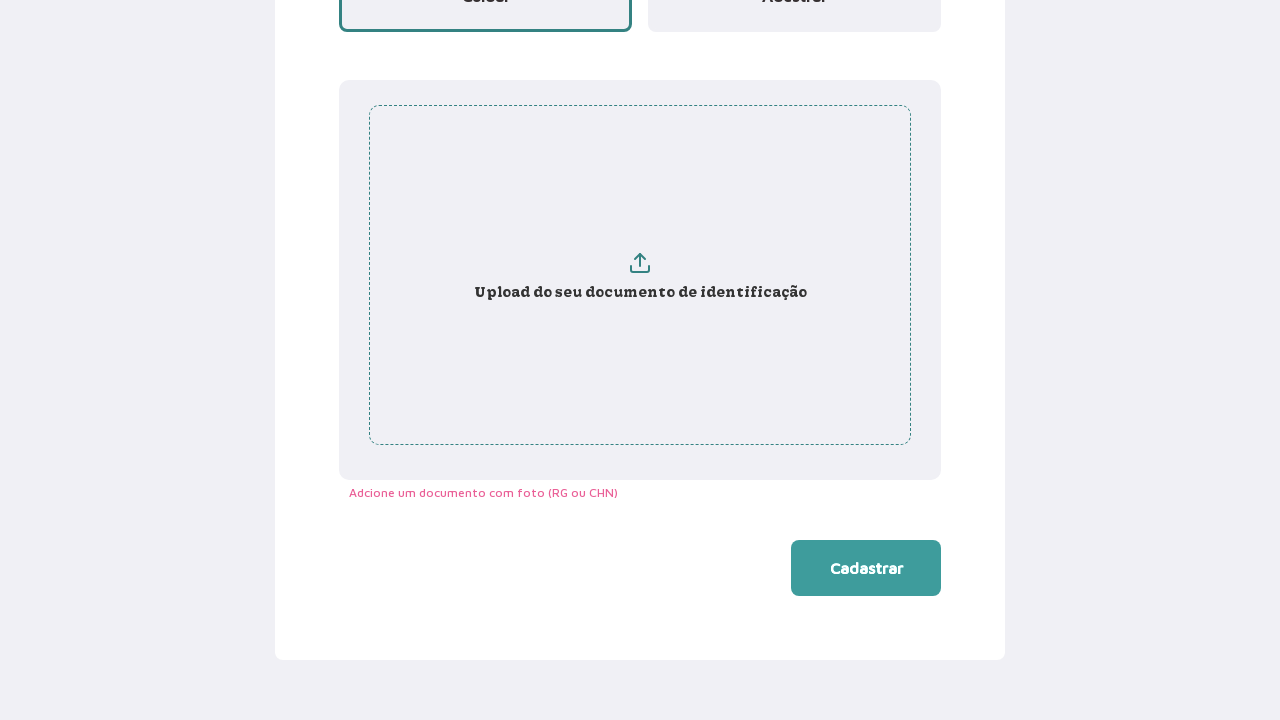